Tests the drag and drop functionality on jQuery UI's draggable demo by dragging an element to a new position

Starting URL: https://jqueryui.com/draggable/

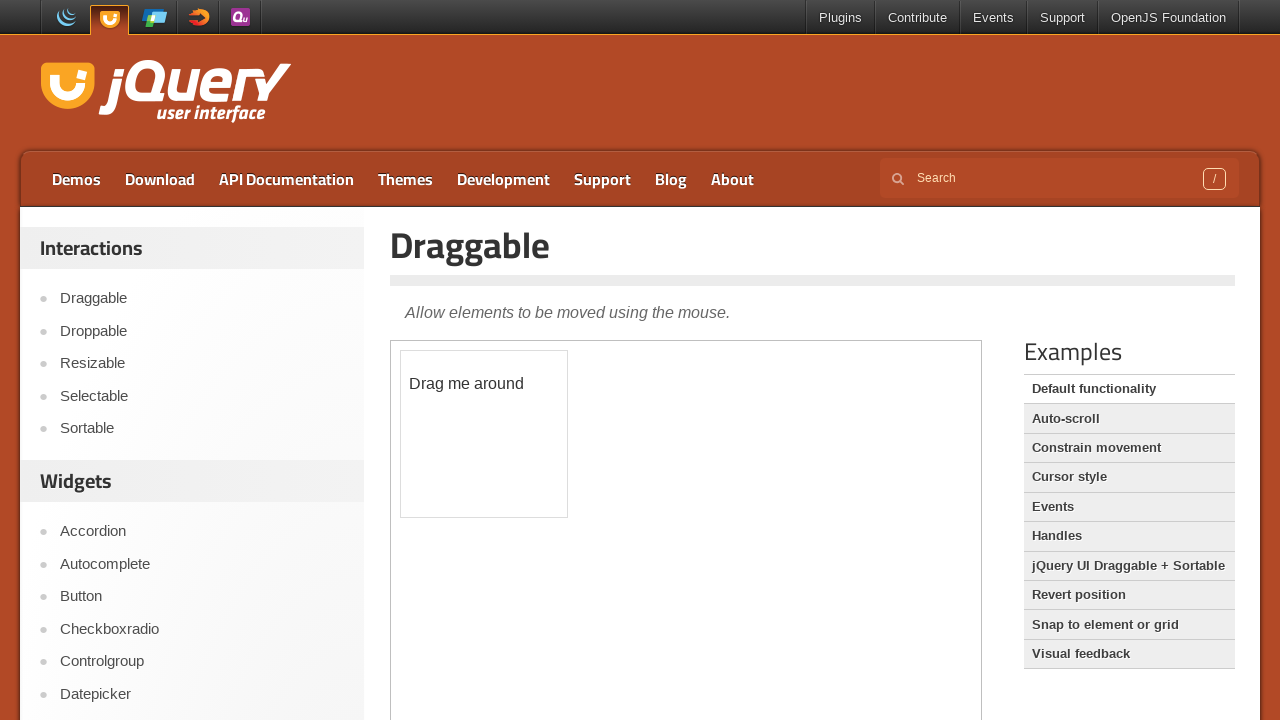

Located the iframe containing the draggable demo
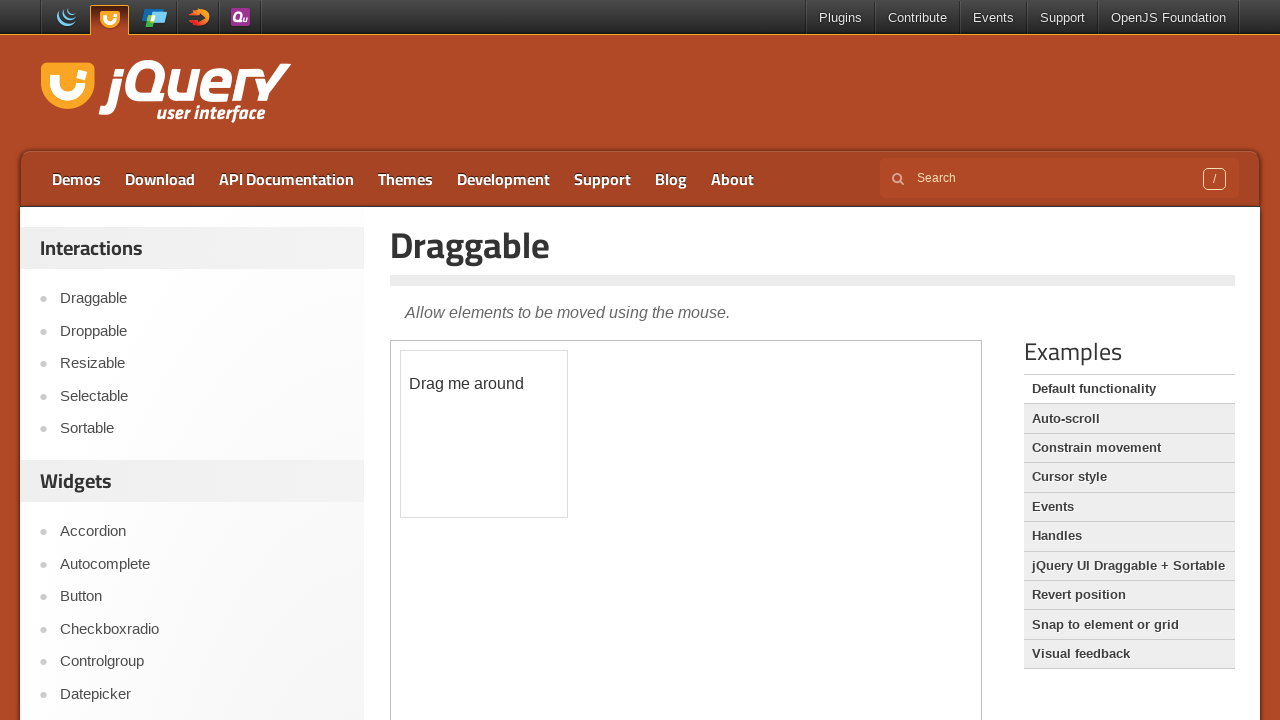

Located the draggable element with id 'draggable'
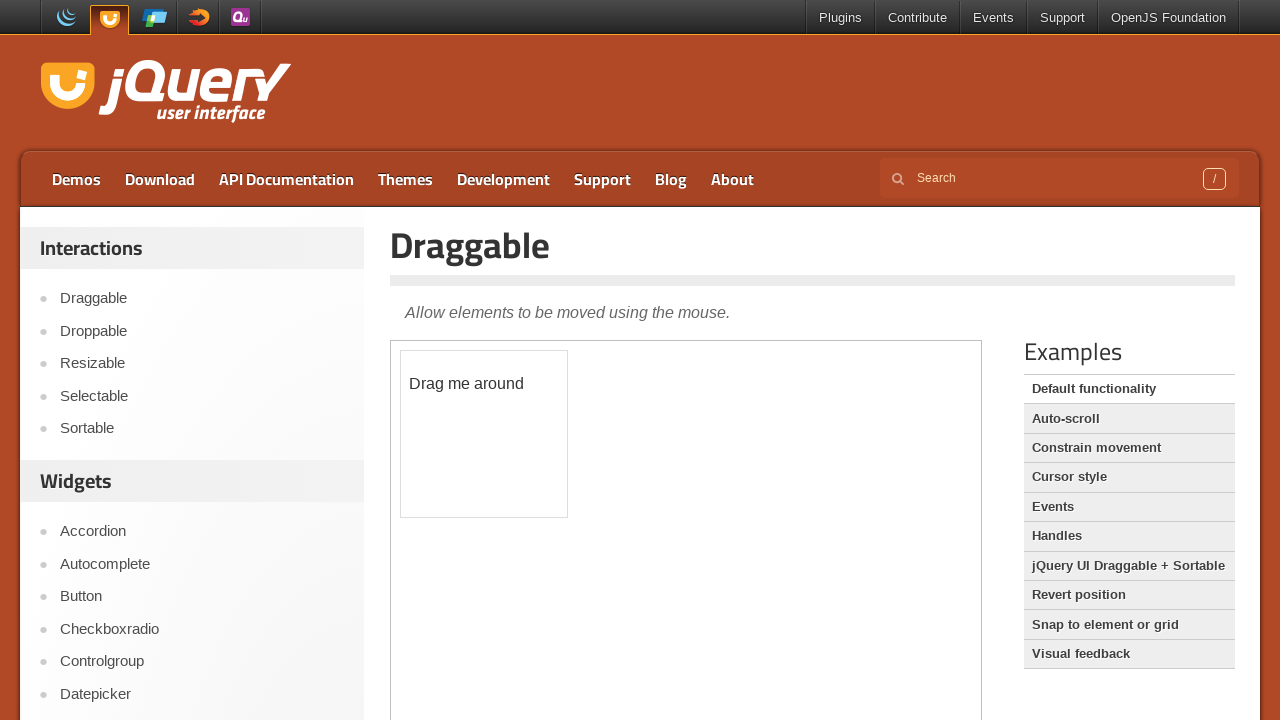

Dragged the element 100 pixels in both x and y directions at (501, 451)
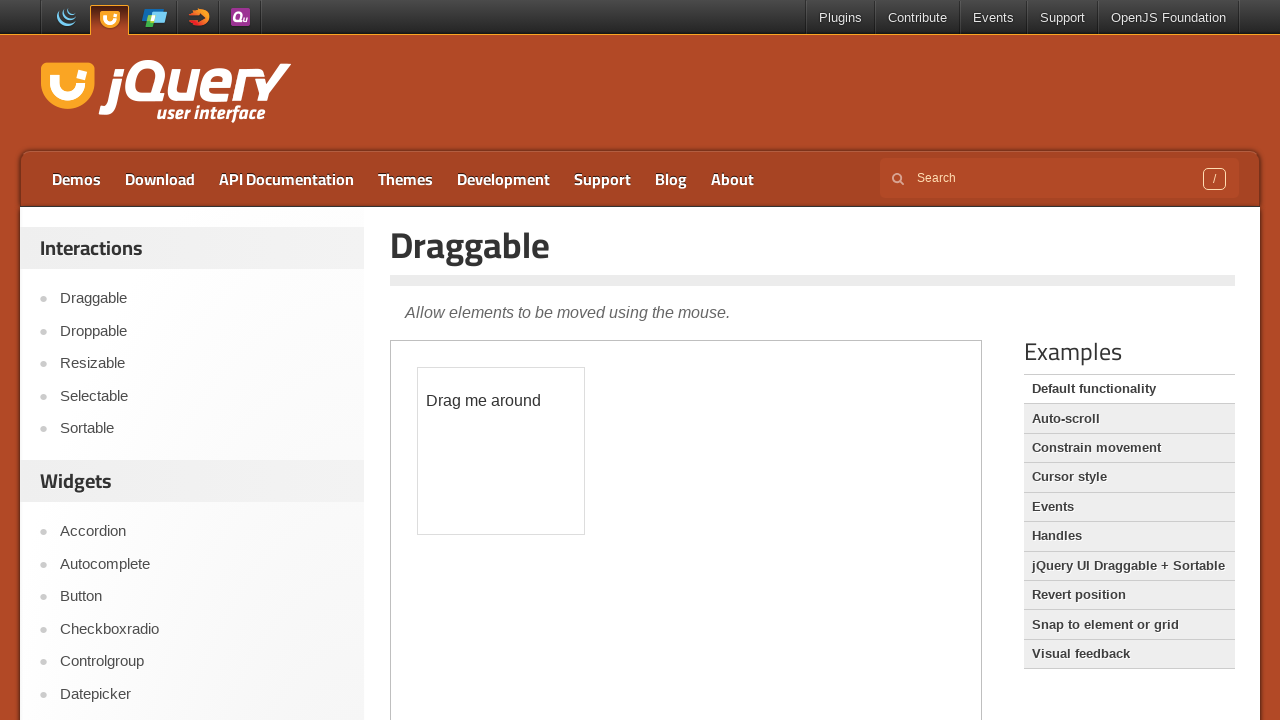

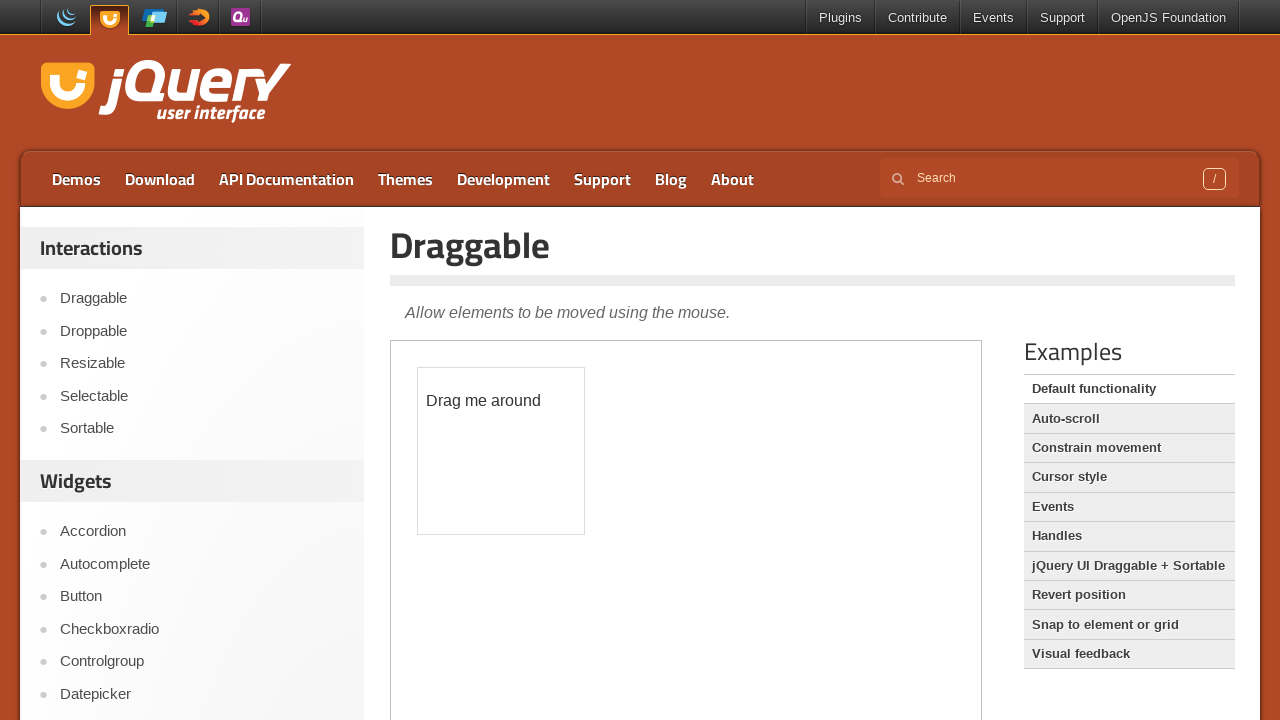